Demonstrates clicking a "Sign in" button on a demo CRM page using Playwright's click action

Starting URL: https://demo.vtiger.com/vtigercrm/

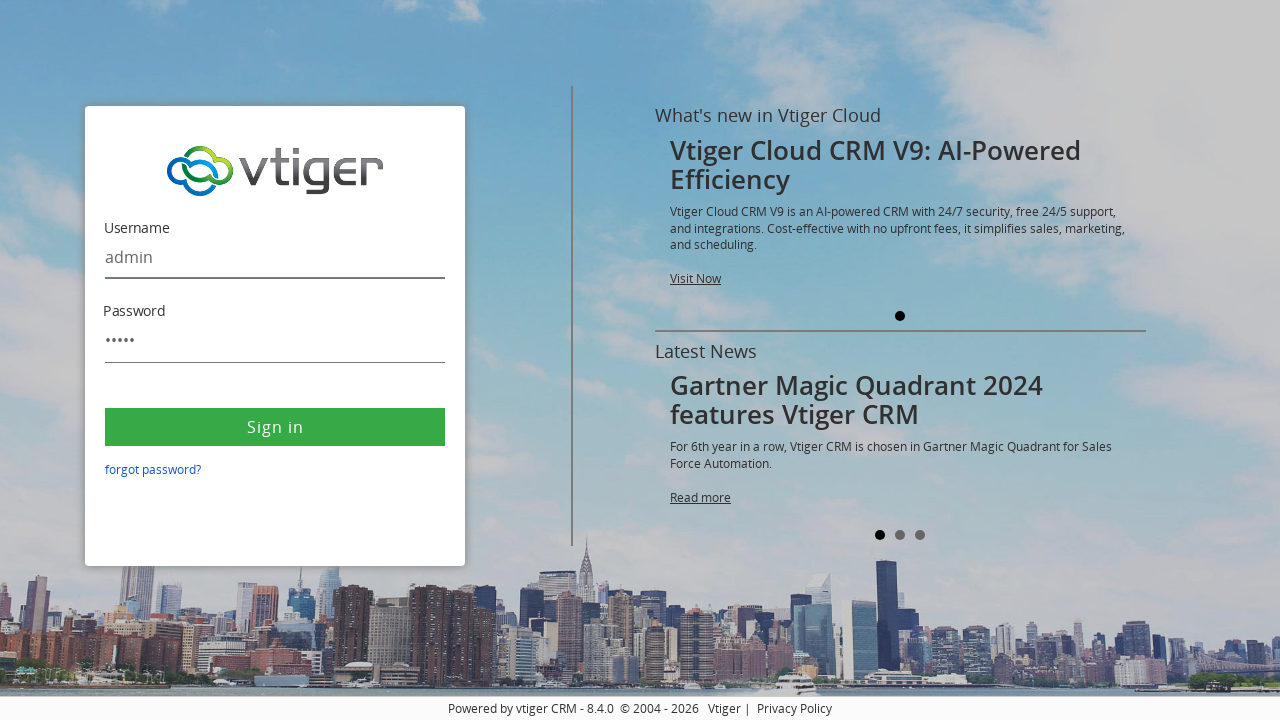

Sign in button became visible on demo CRM page
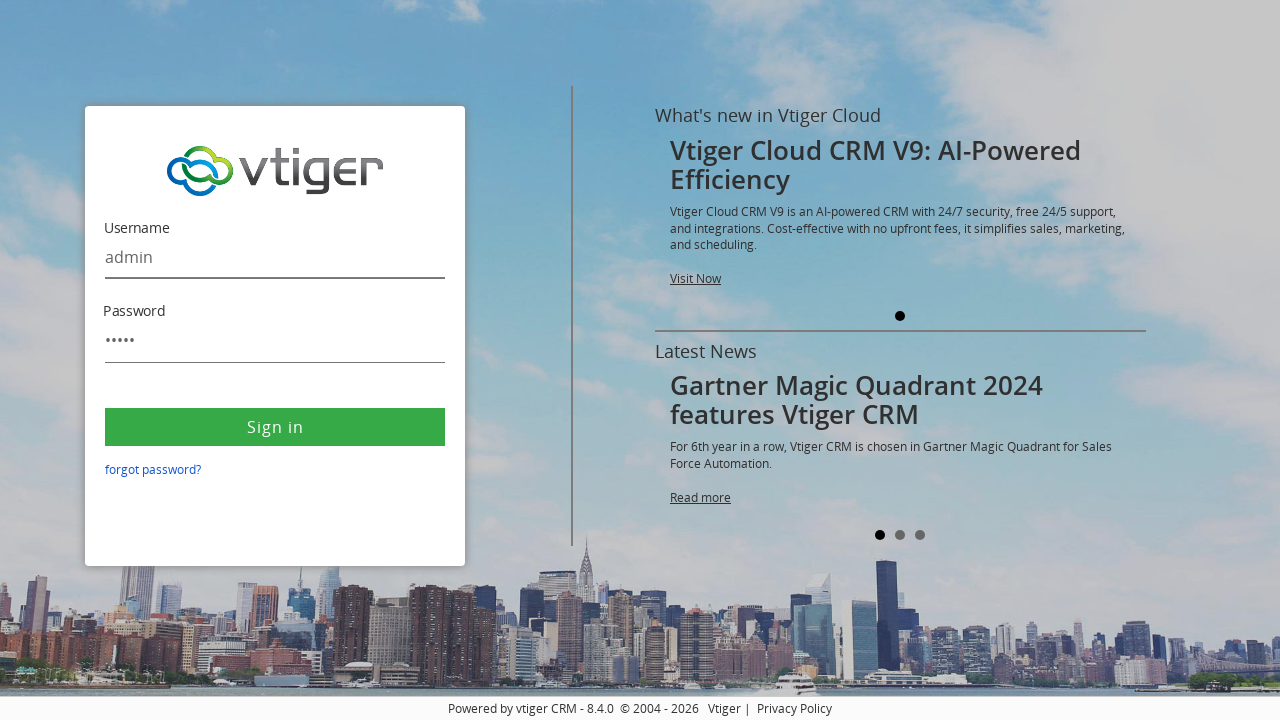

Clicked the Sign in button at (275, 427) on xpath=//button[text()='Sign in']
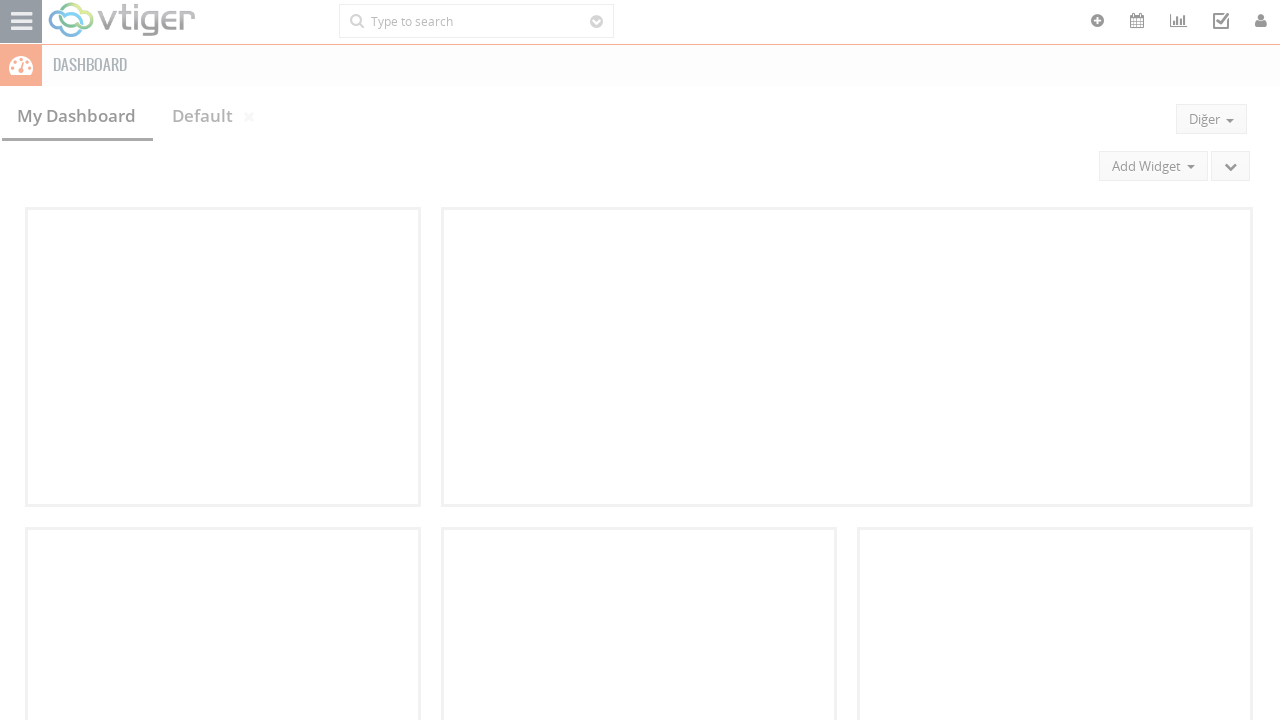

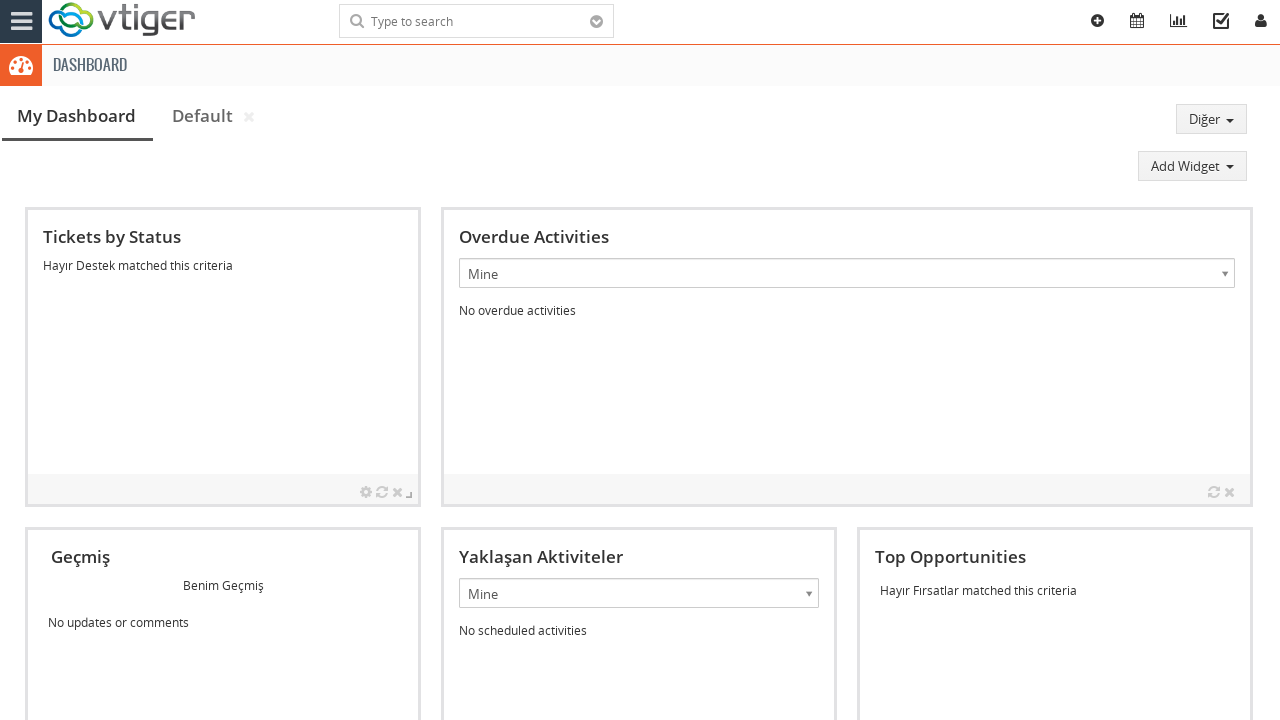